Tests drag and drop functionality within an iframe on the jQuery UI droppable demo page by dragging an element and dropping it onto a target.

Starting URL: https://jqueryui.com/droppable/

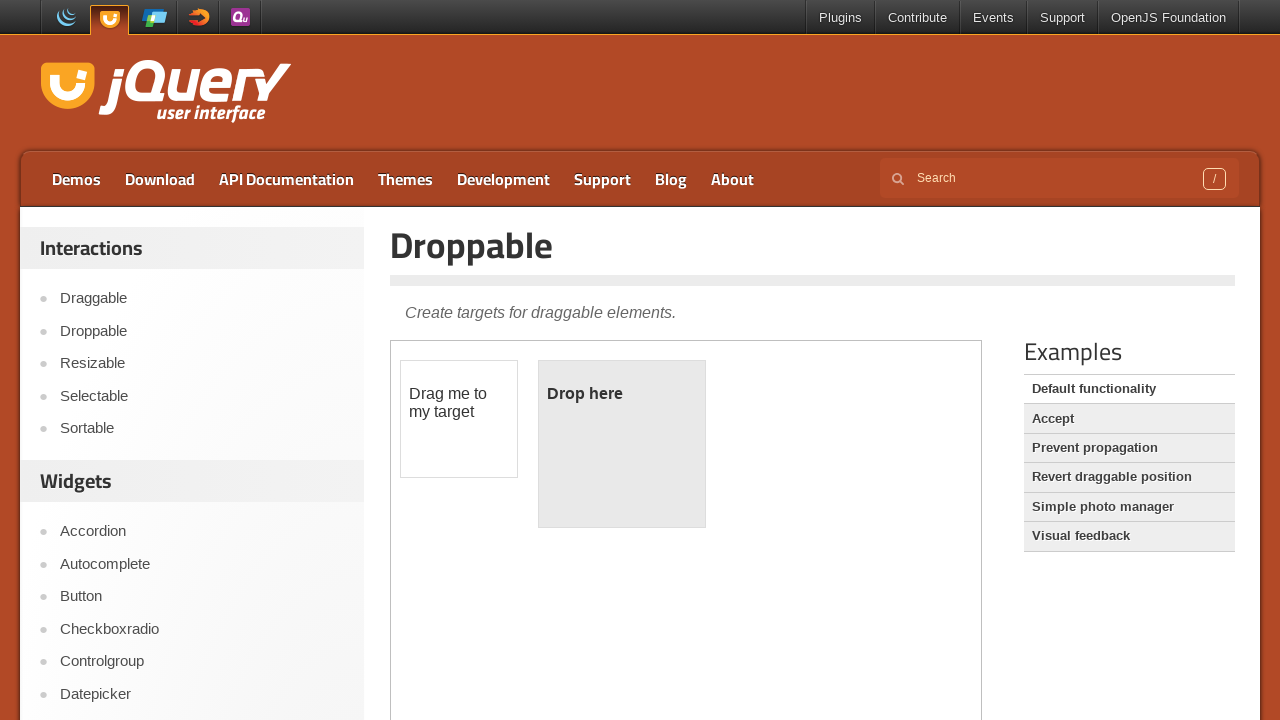

Located demo iframe on jQuery UI droppable page
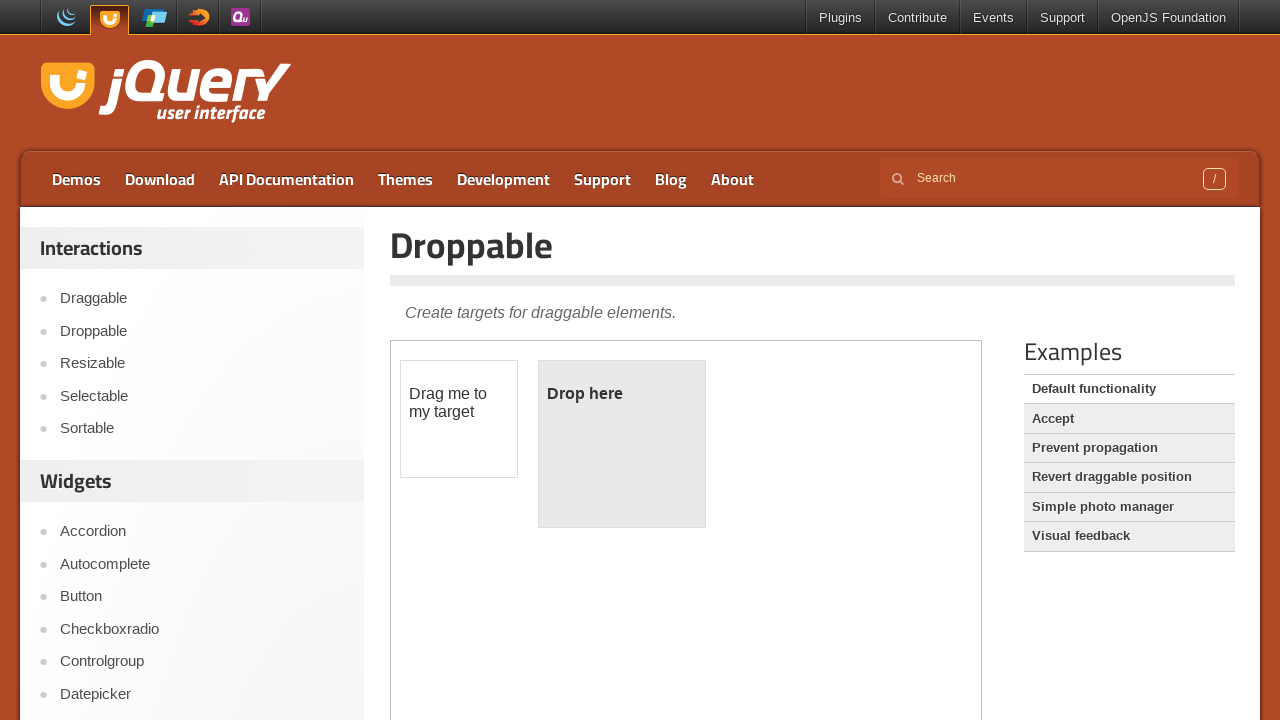

Located draggable element within iframe
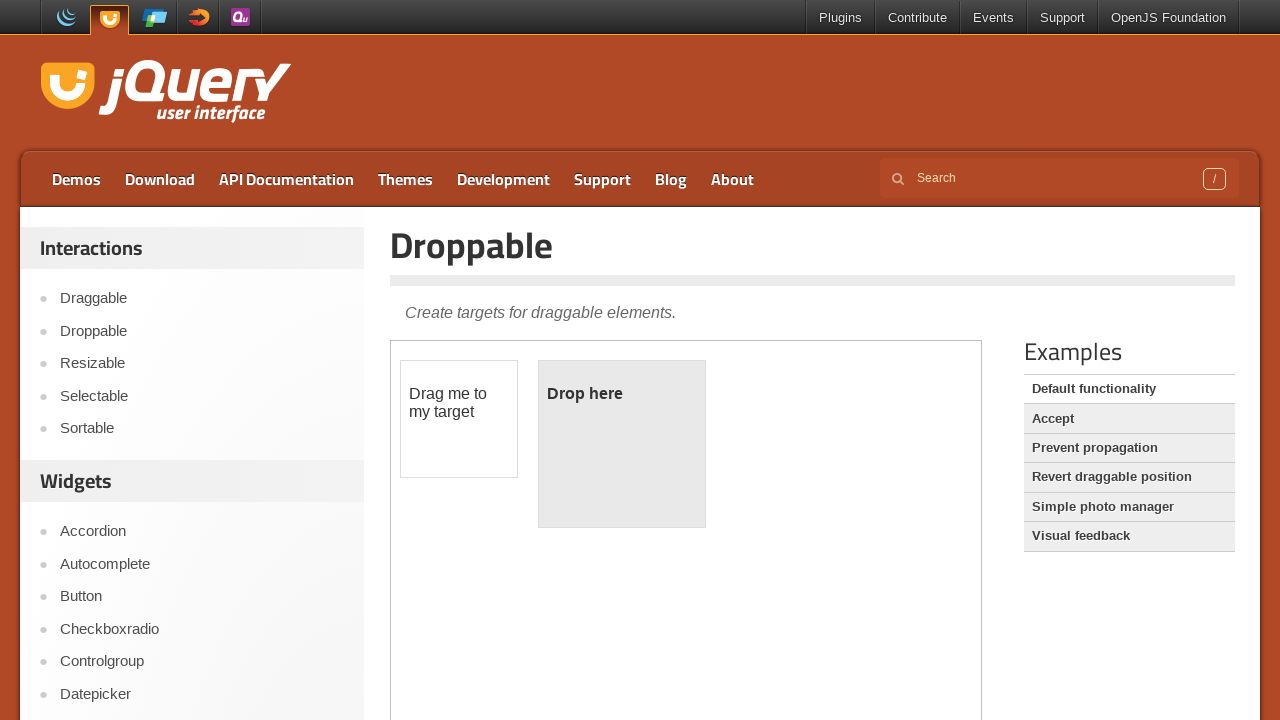

Located droppable target element within iframe
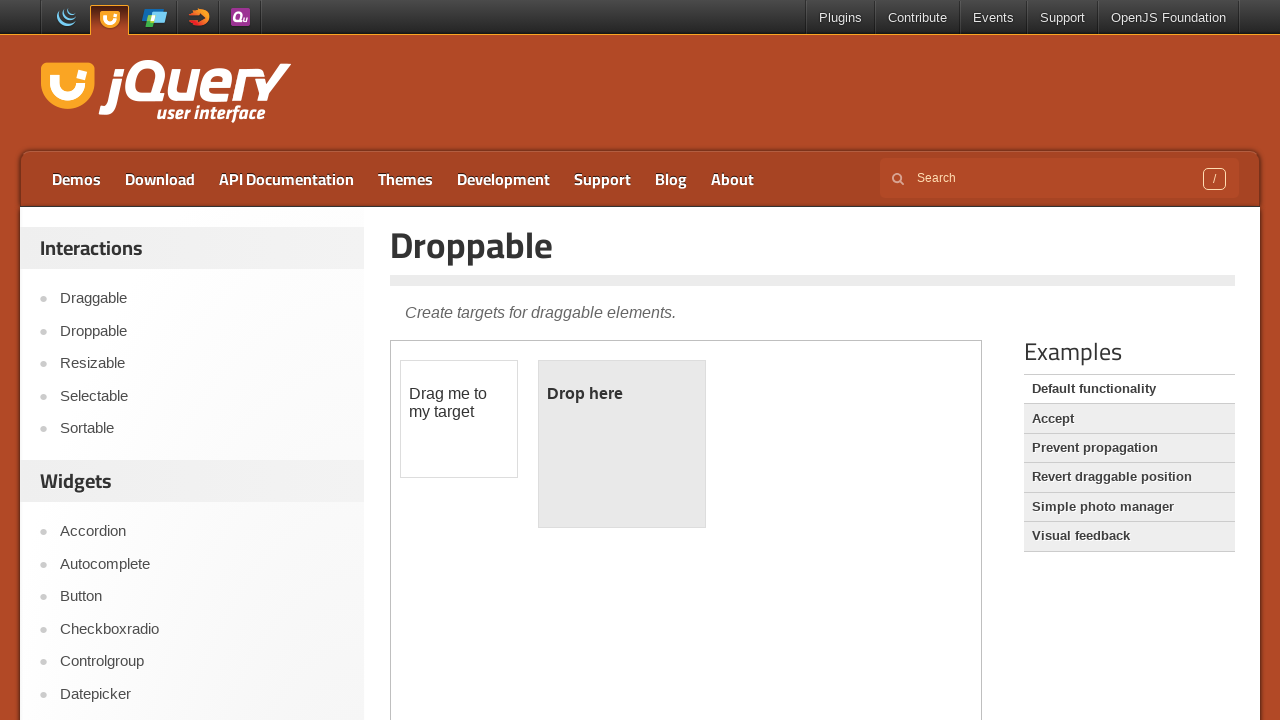

Dragged and dropped element onto target within iframe at (622, 444)
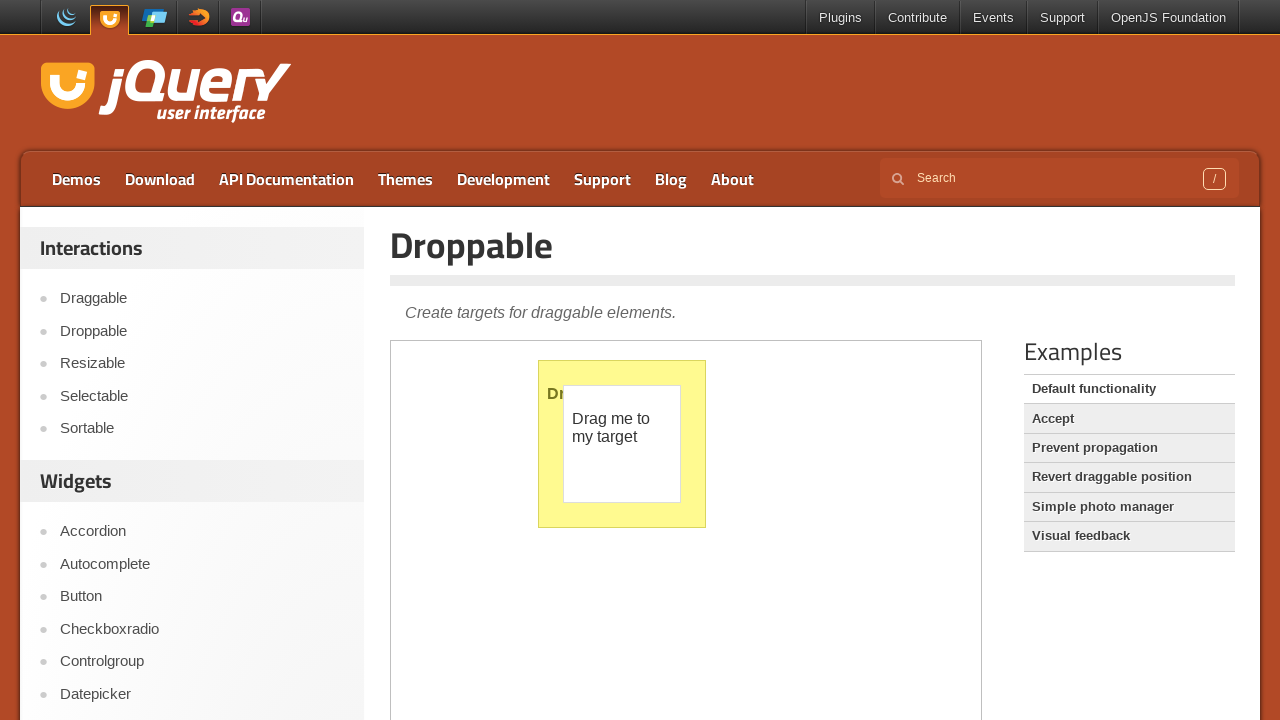

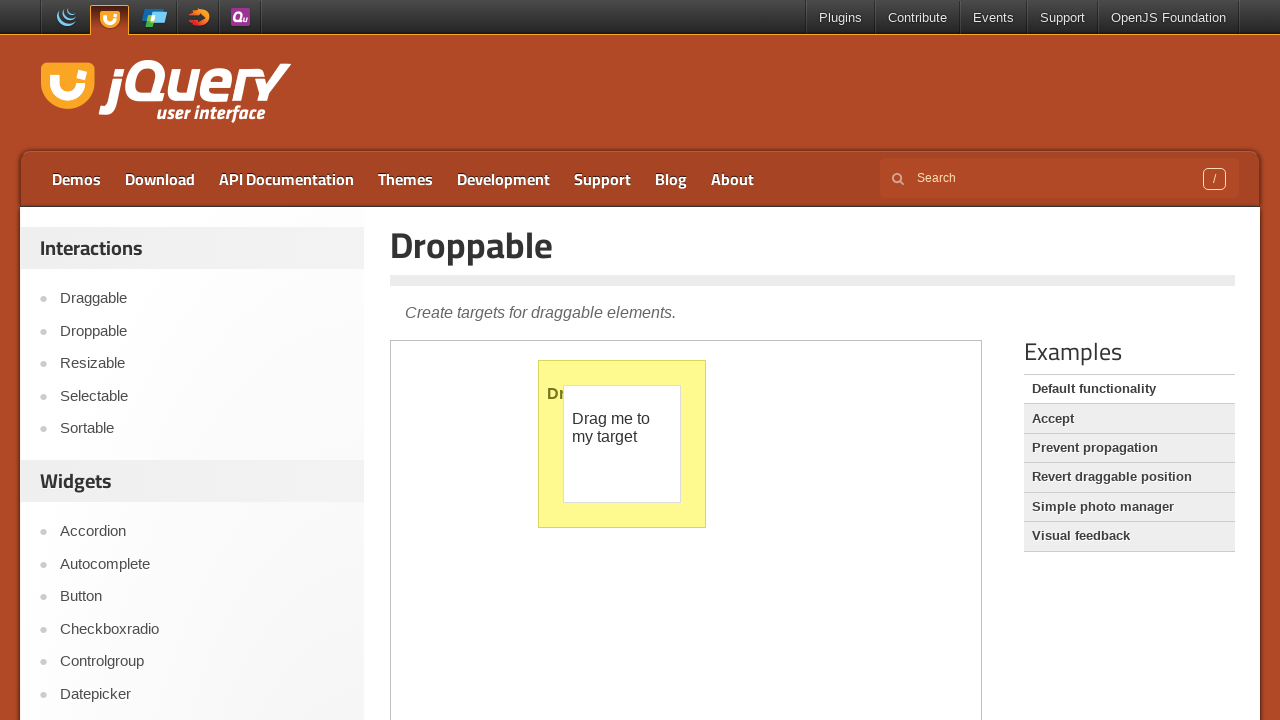